Tests single select dropdown by selecting a value and verifying the selection is displayed correctly

Starting URL: https://www.lambdatest.com/selenium-playground/select-dropdown-demo

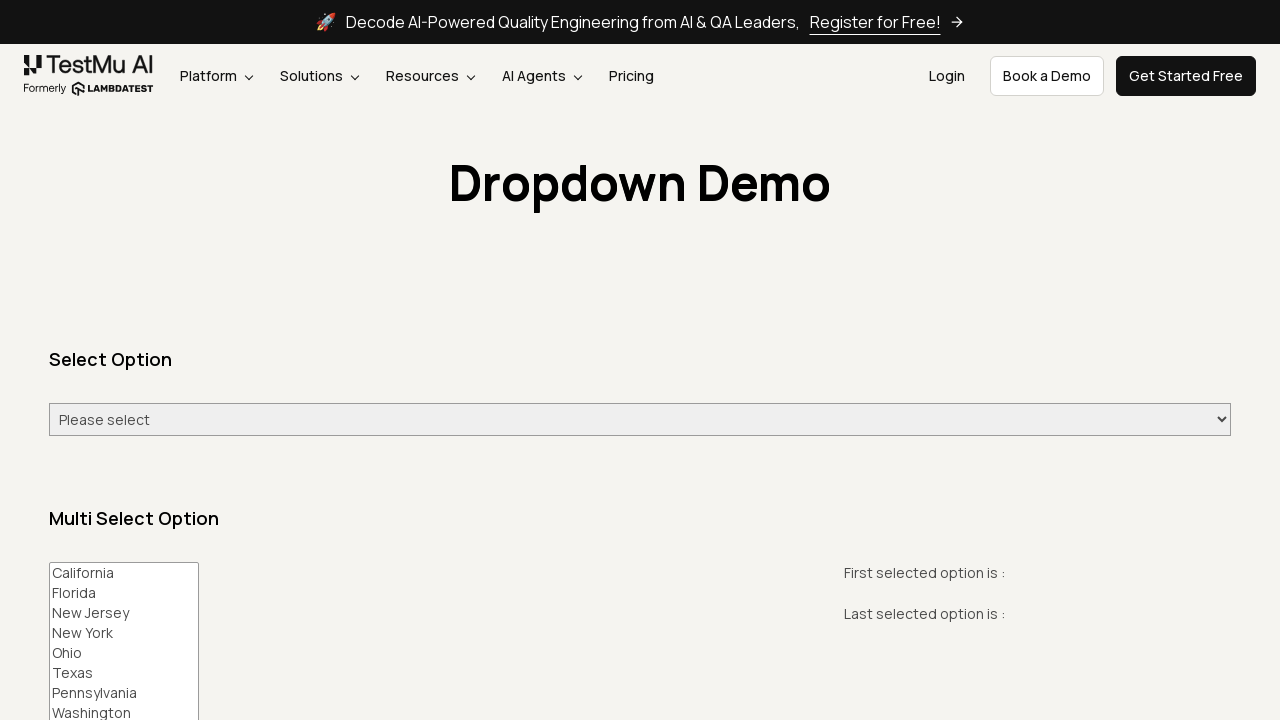

Clicked on the single select dropdown at (640, 420) on select#select-demo
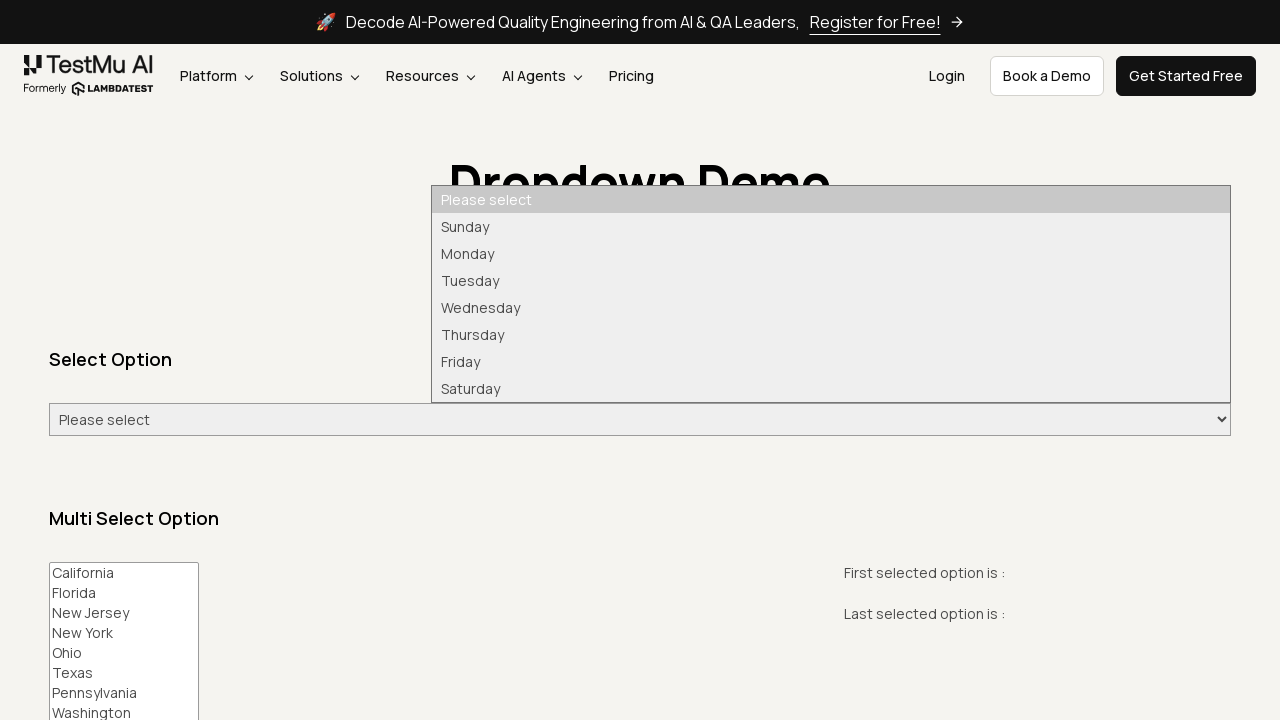

Selected 'Sunday' option from the dropdown on select#select-demo
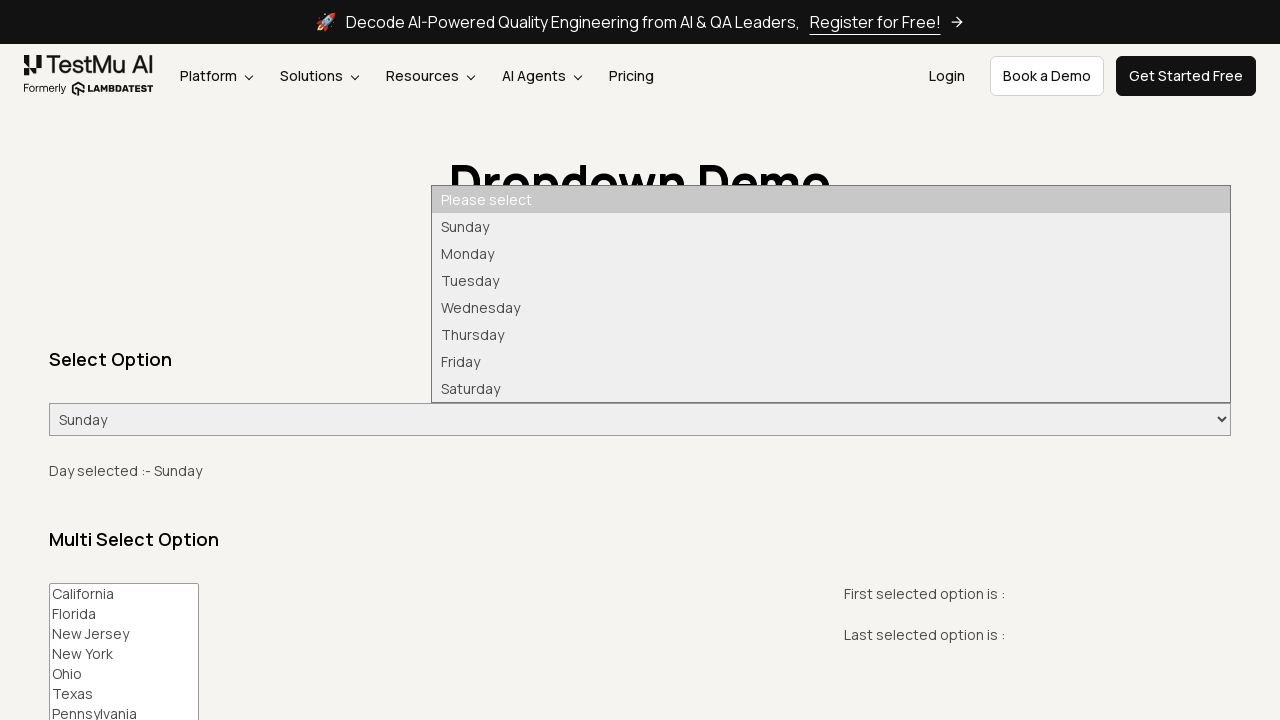

Clicked outside the dropdown to close it at (640, 360) on body
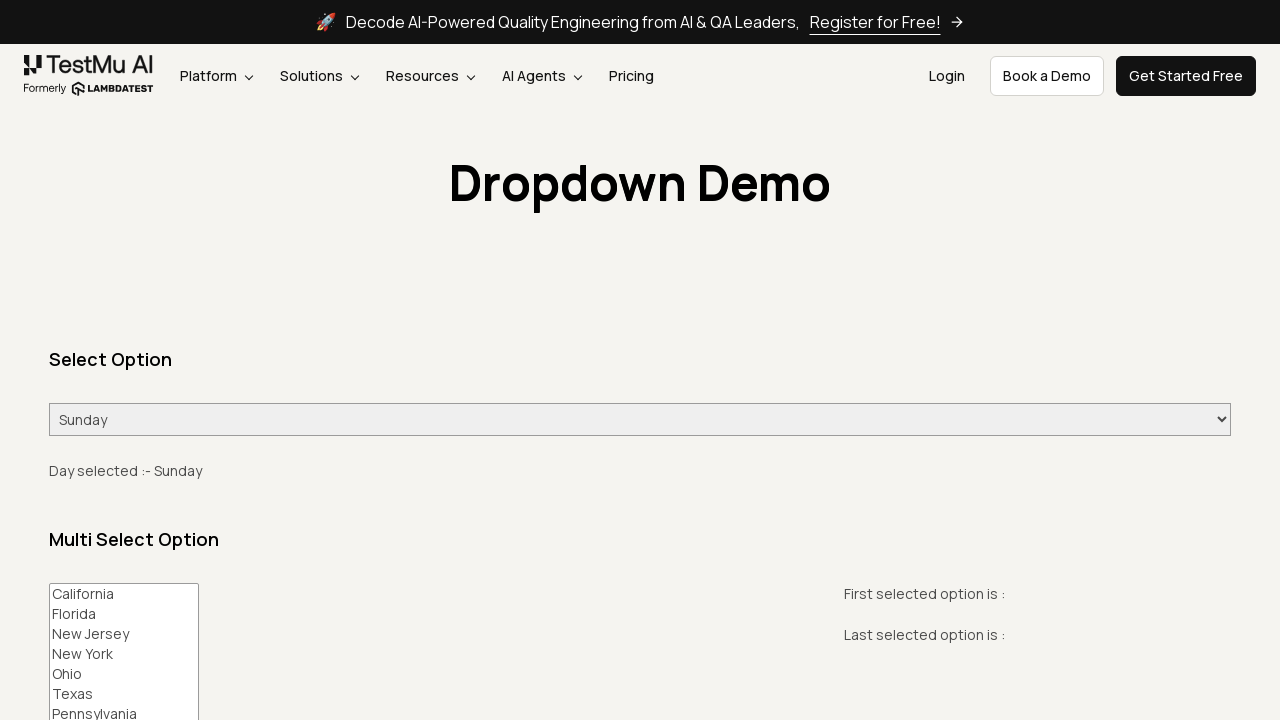

Selected value is now displayed on the page
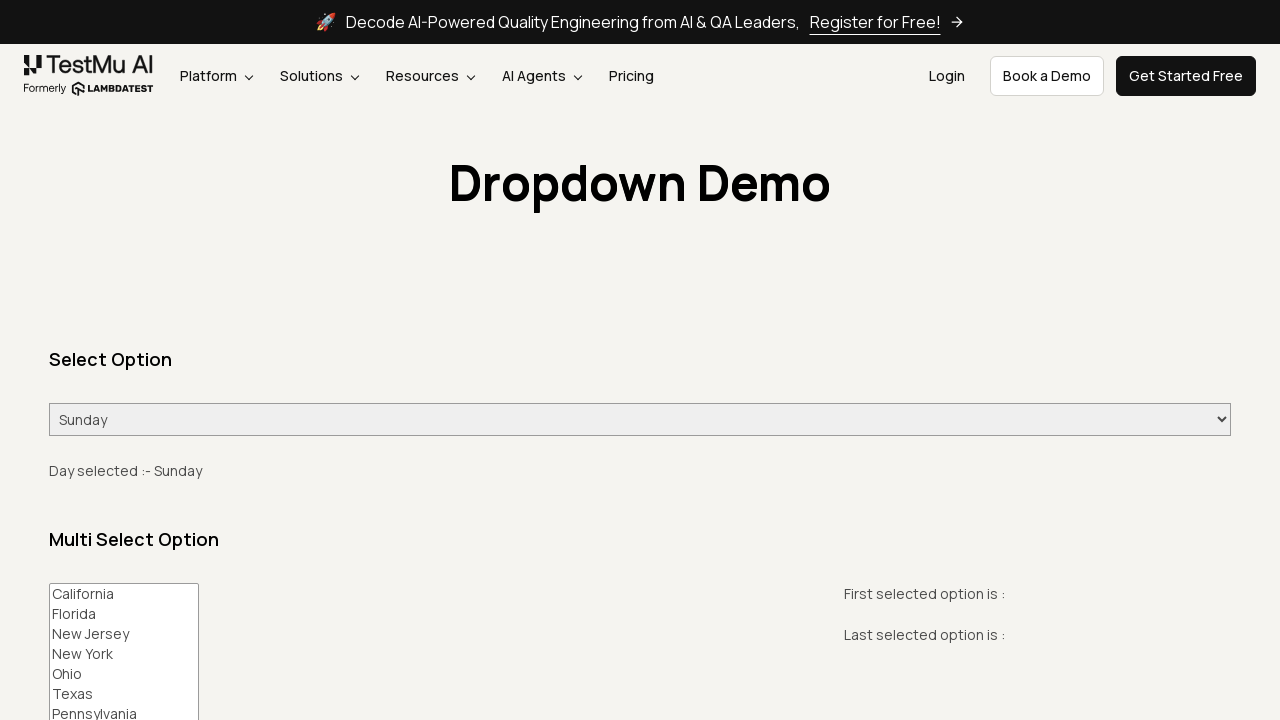

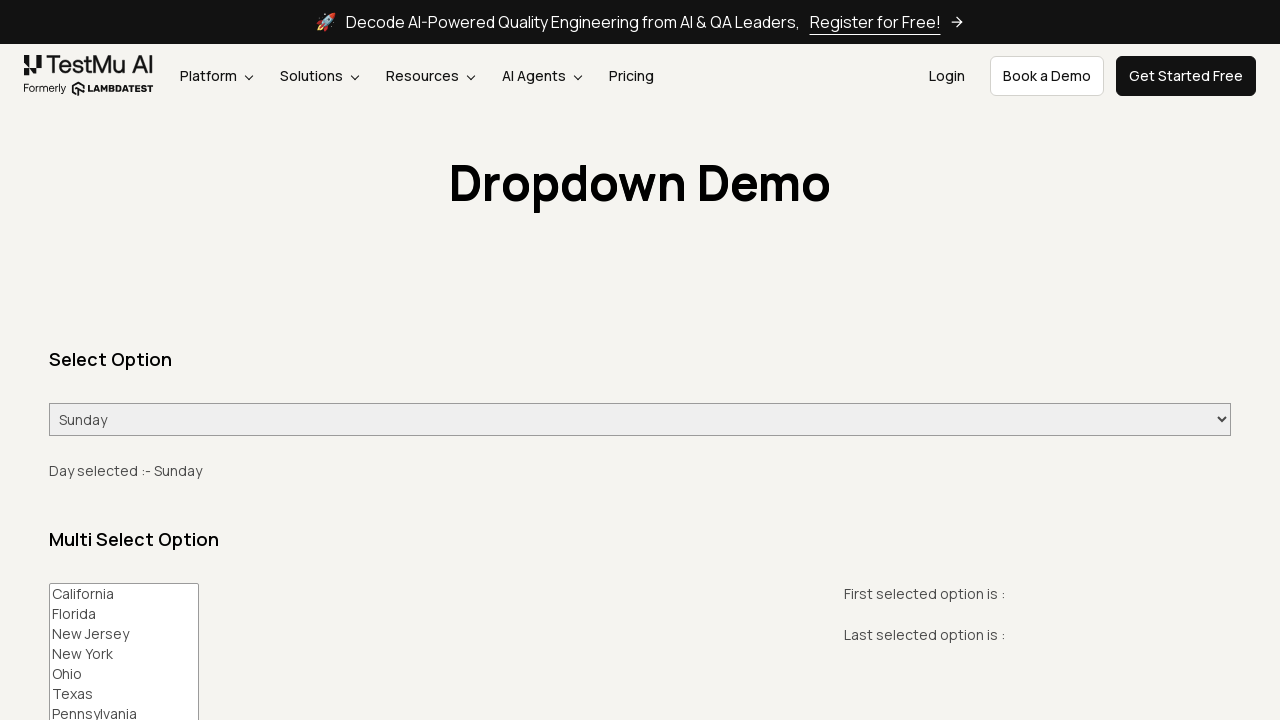